Tests interaction with a dropdown element on a practice page by locating the dropdown, retrieving all available options, and verifying they can be accessed.

Starting URL: https://practice.cydeo.com/dropdown

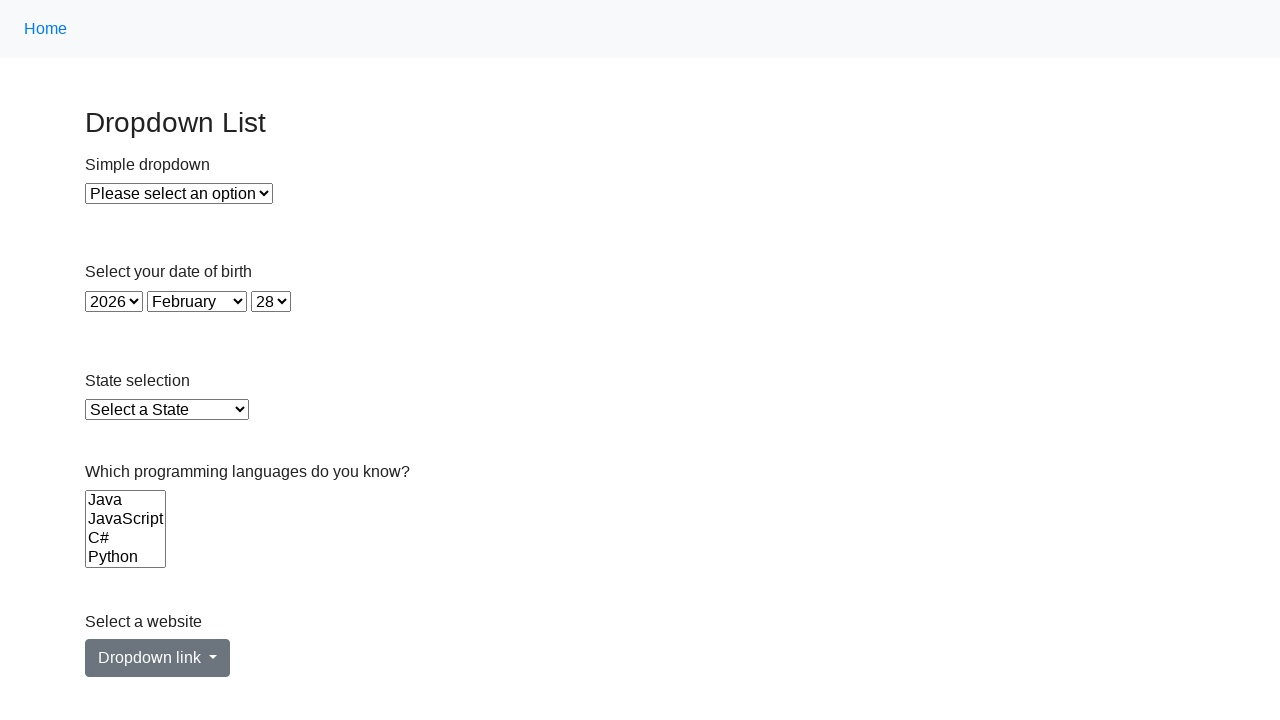

Waited for dropdown element to be present
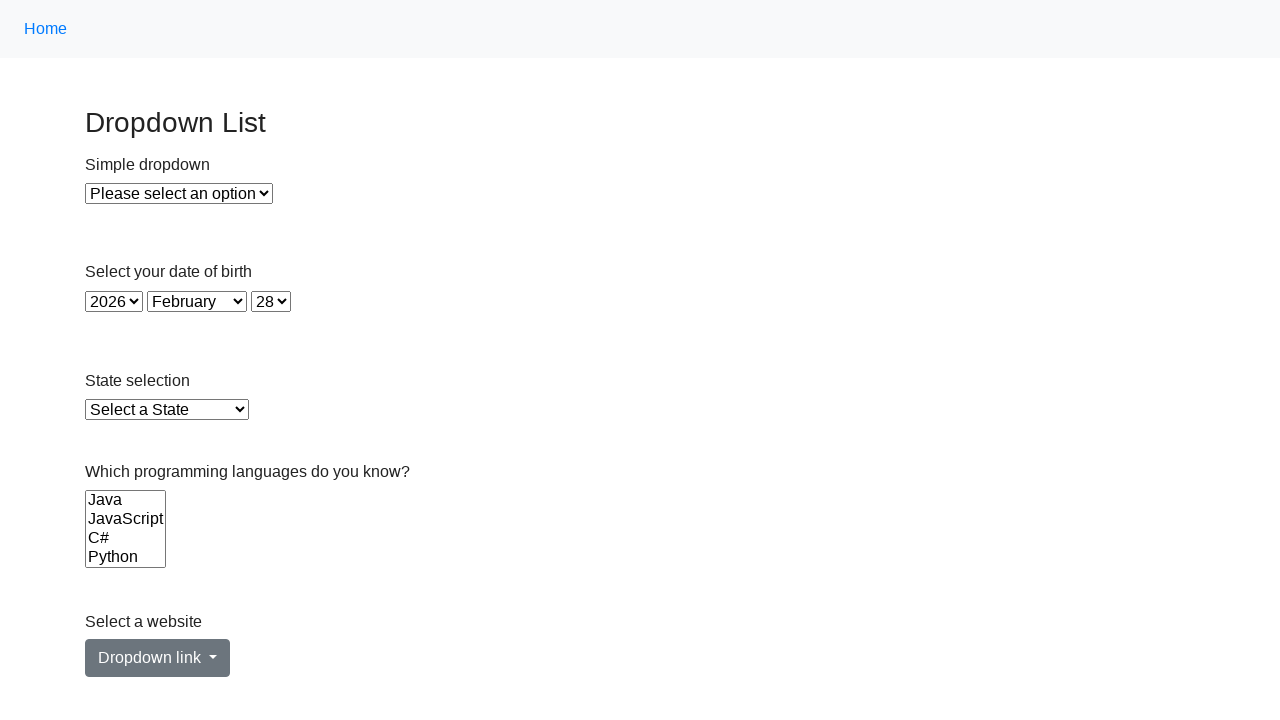

Located the dropdown element
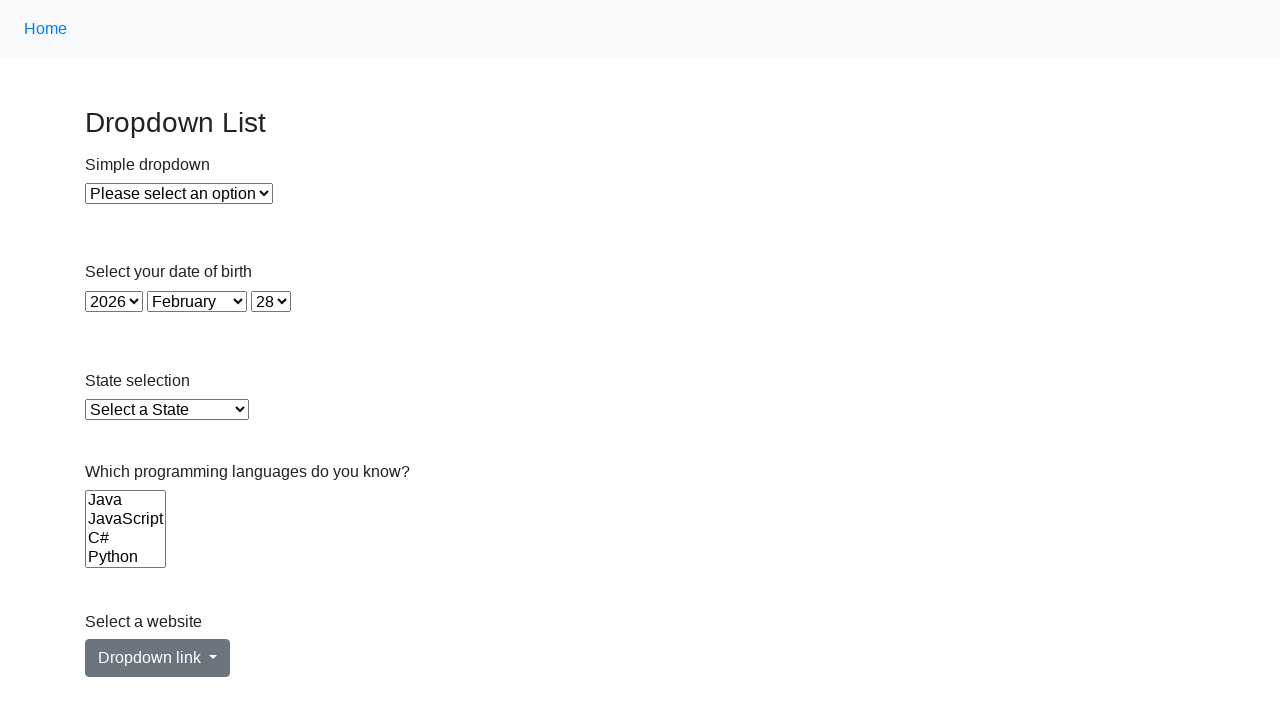

Retrieved all dropdown options
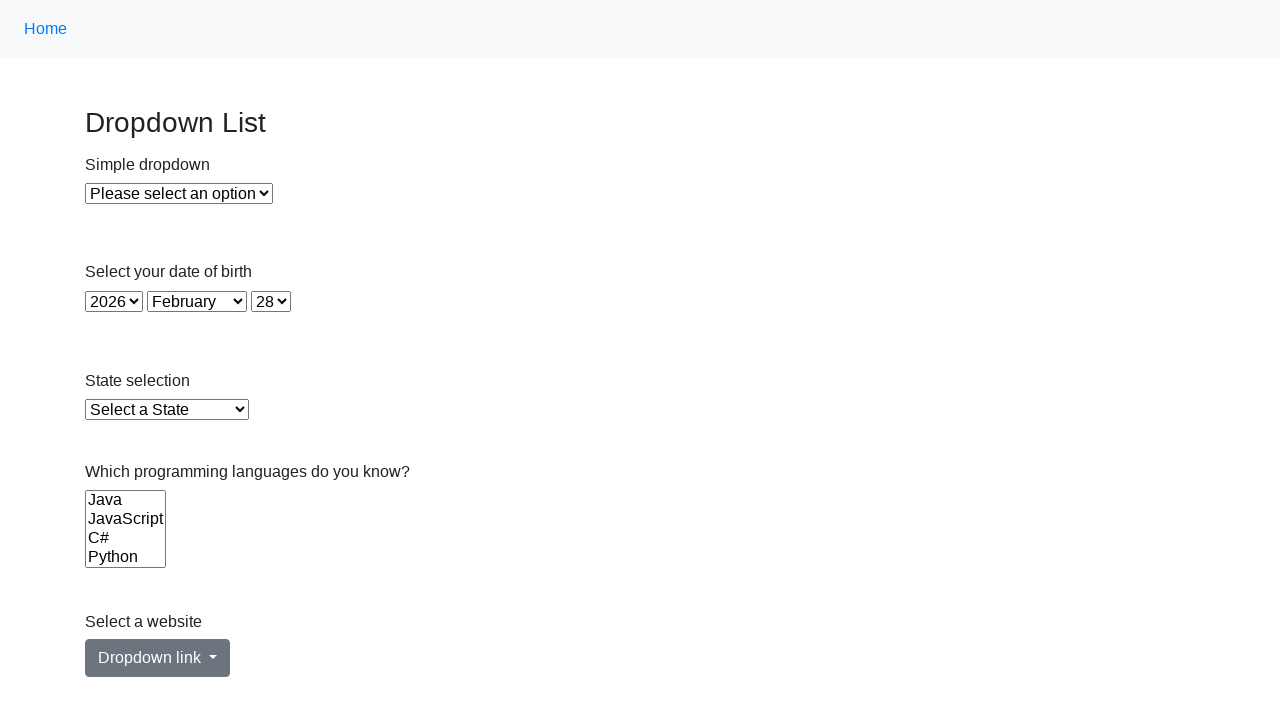

Accessed dropdown option: Please select an option
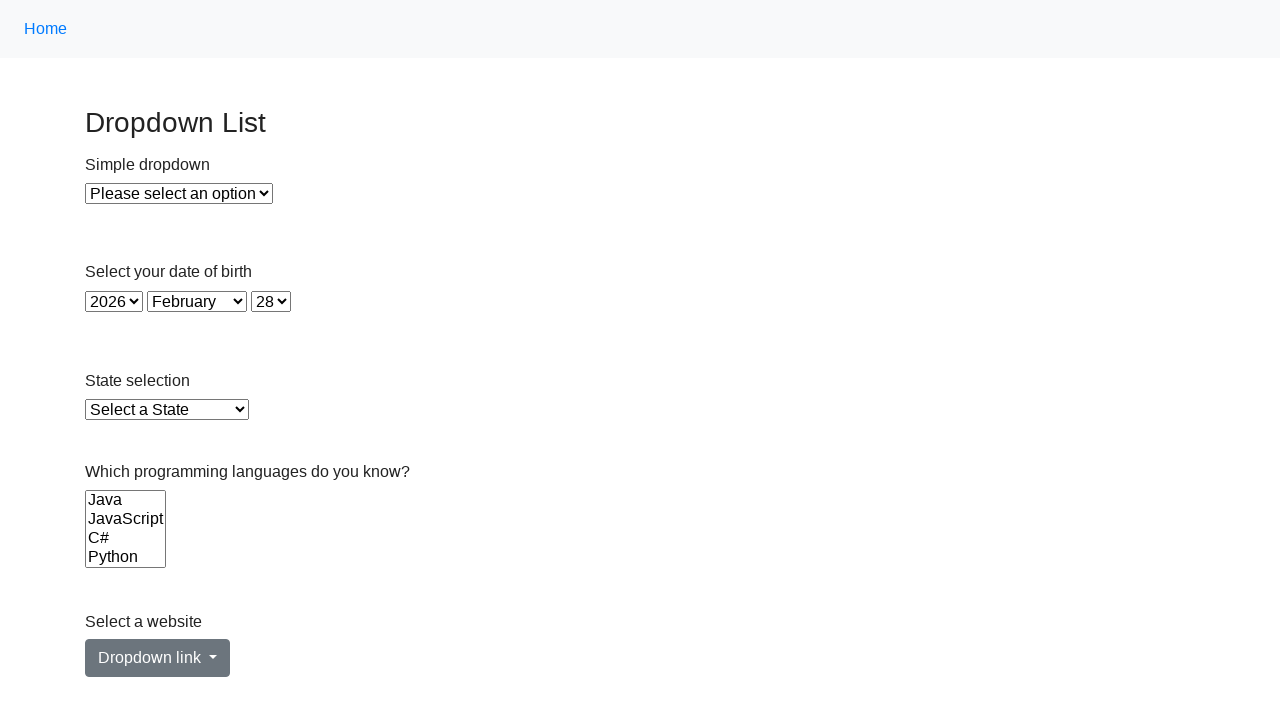

Accessed dropdown option: Option 1
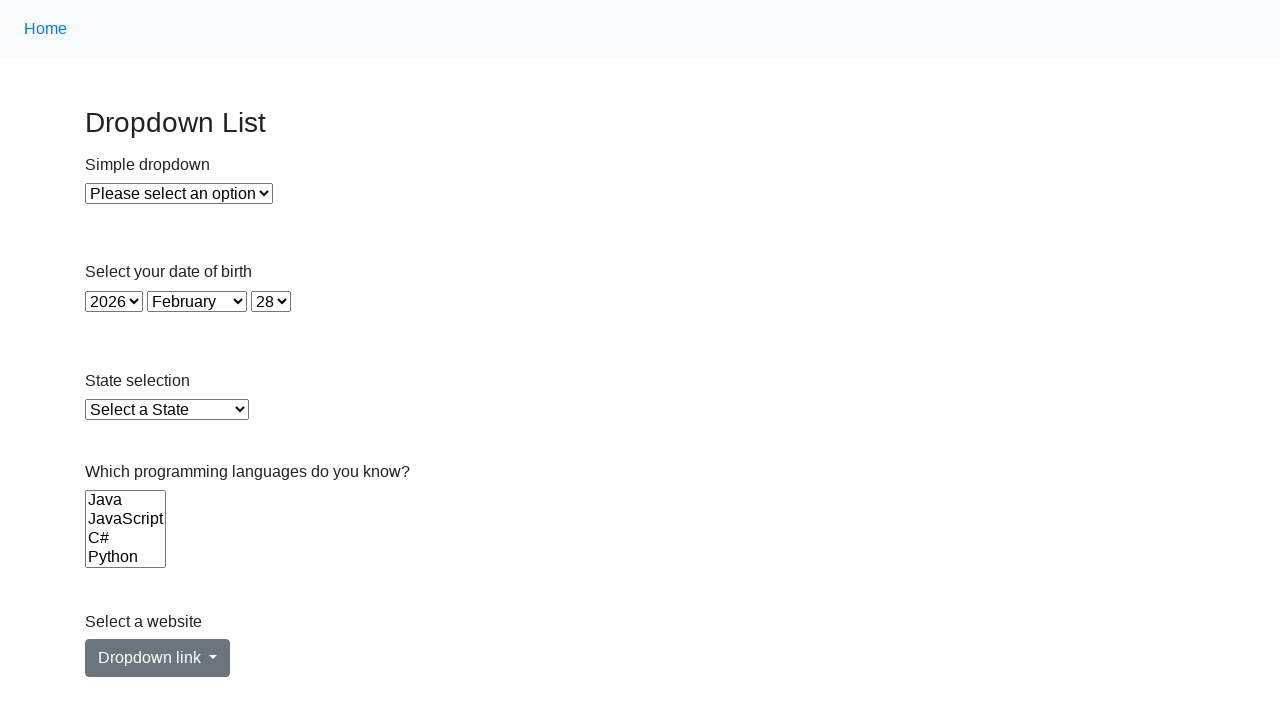

Accessed dropdown option: Option 2
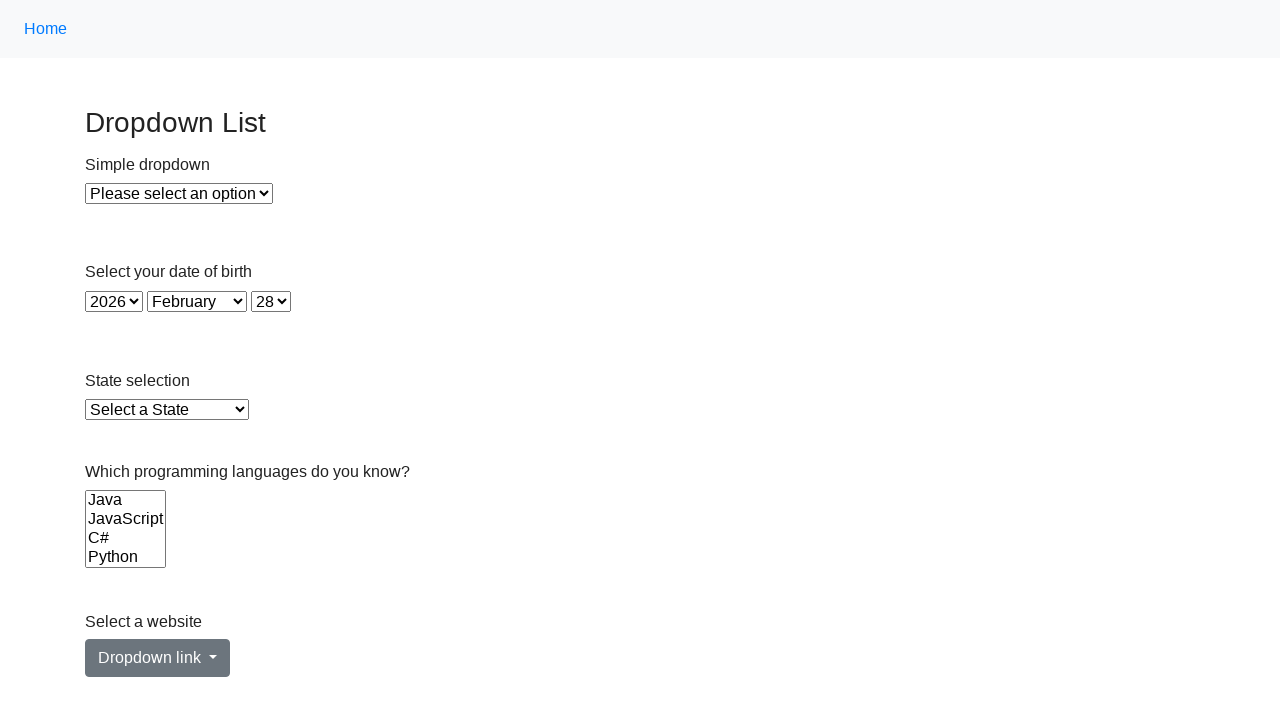

Selected dropdown option at index 1 on select#dropdown
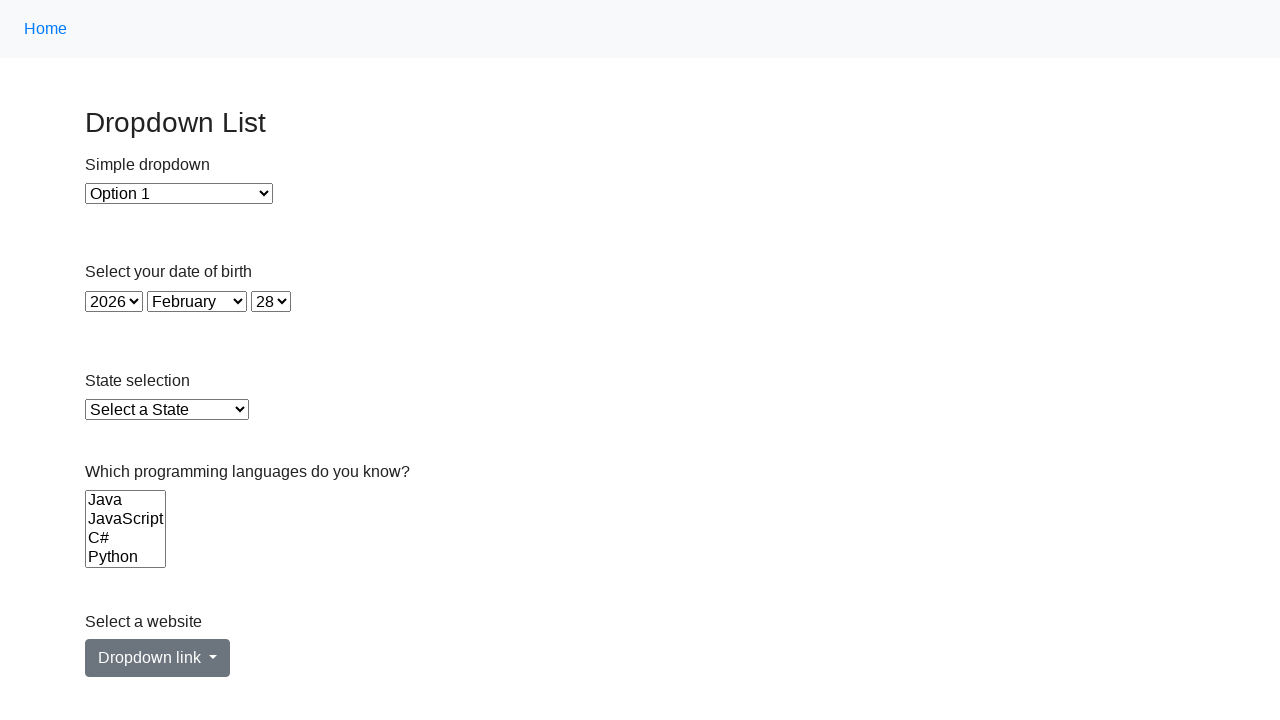

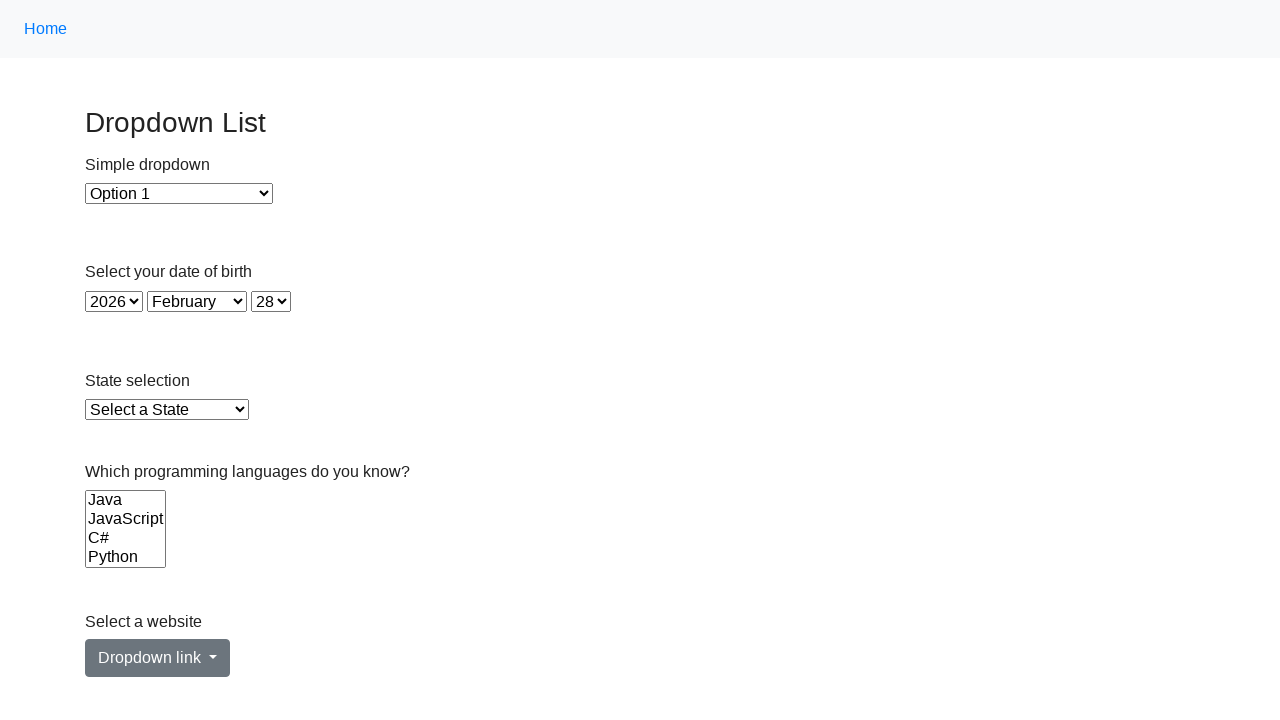